Tests Shadow DOM element interaction by scrolling to the shadow DOM section, clicking a checkbox inside the shadow root, filling a text input within the shadow DOM, and then clicking a YouTube link.

Starting URL: https://testautomationpractice.blogspot.com/

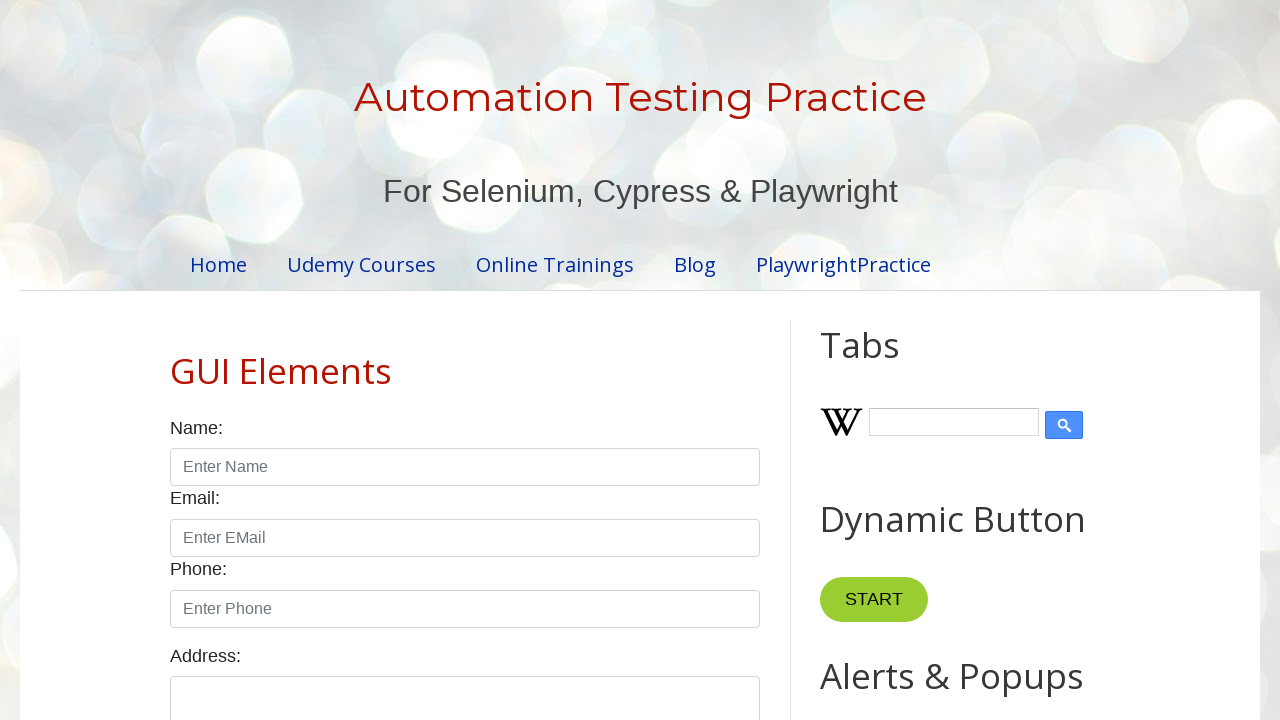

Scrolled to Shadow DOM section header
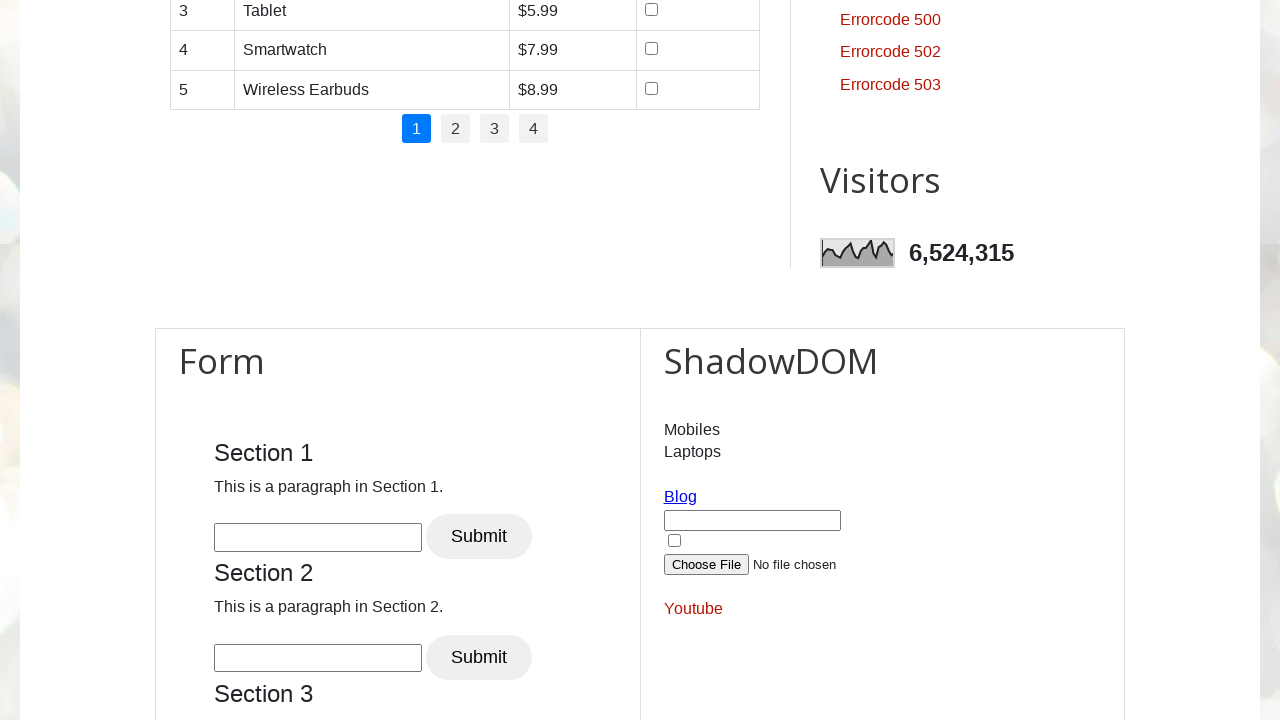

Located shadow host element
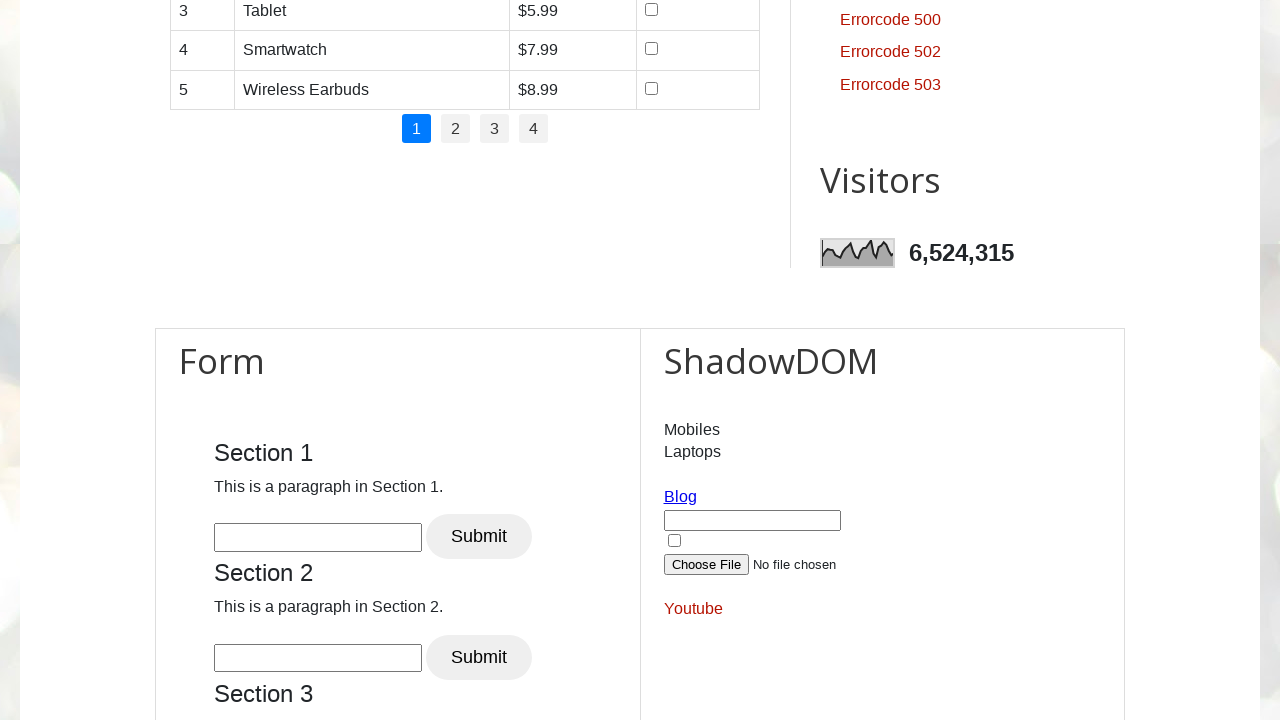

Clicked checkbox inside shadow DOM at (674, 541) on #shadow_host >> input[type='checkbox']
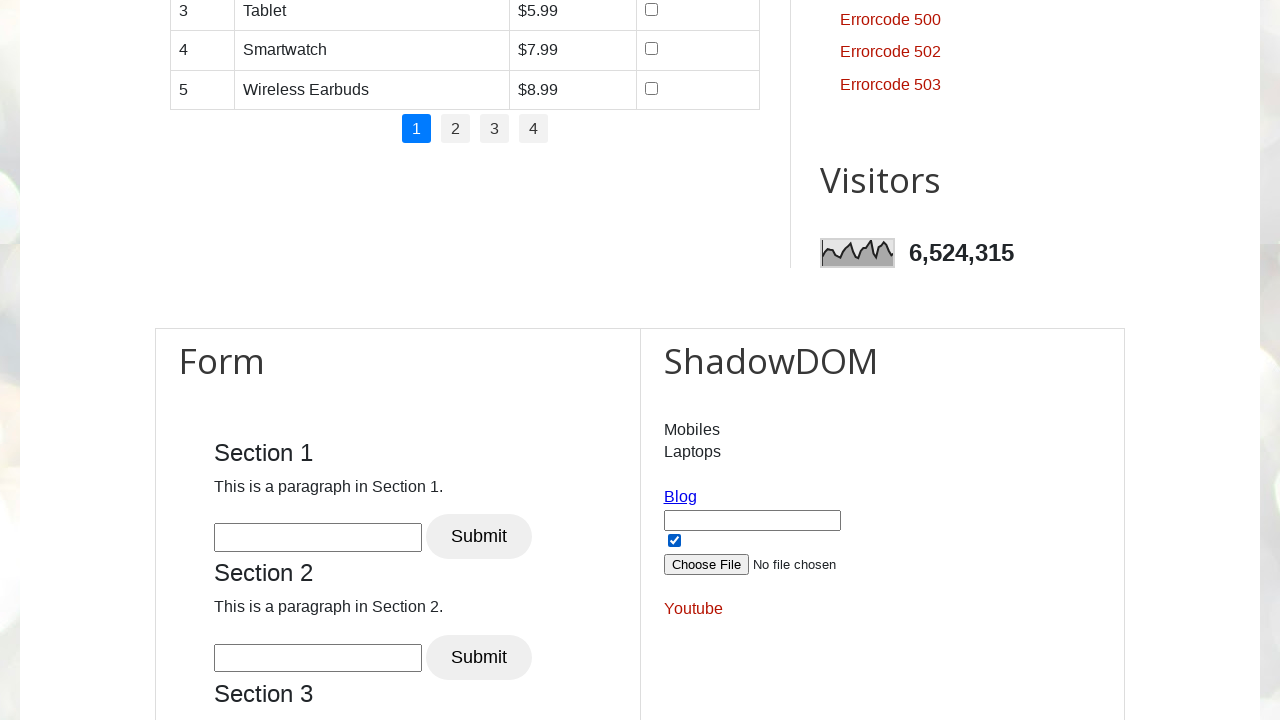

Filled text input inside shadow DOM with 'hello_shadow_test' on #shadow_host >> input[type='text']
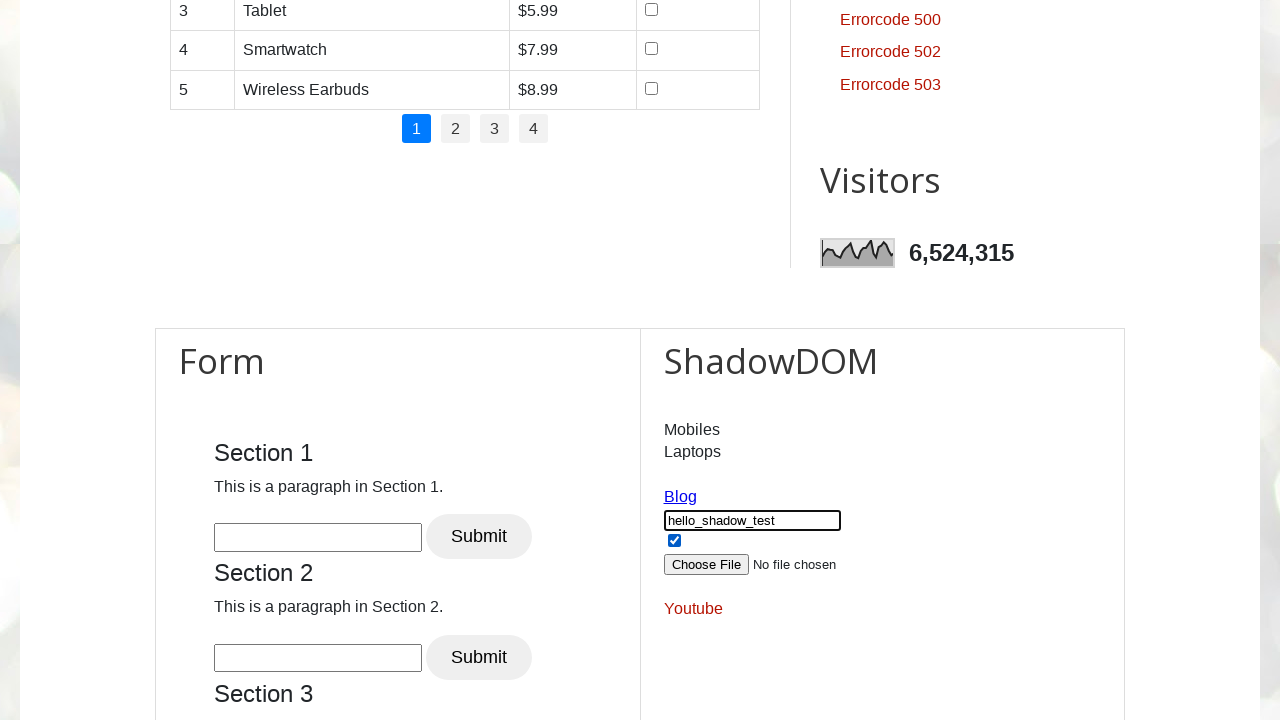

Clicked YouTube link at (693, 609) on a:has-text('Youtube')
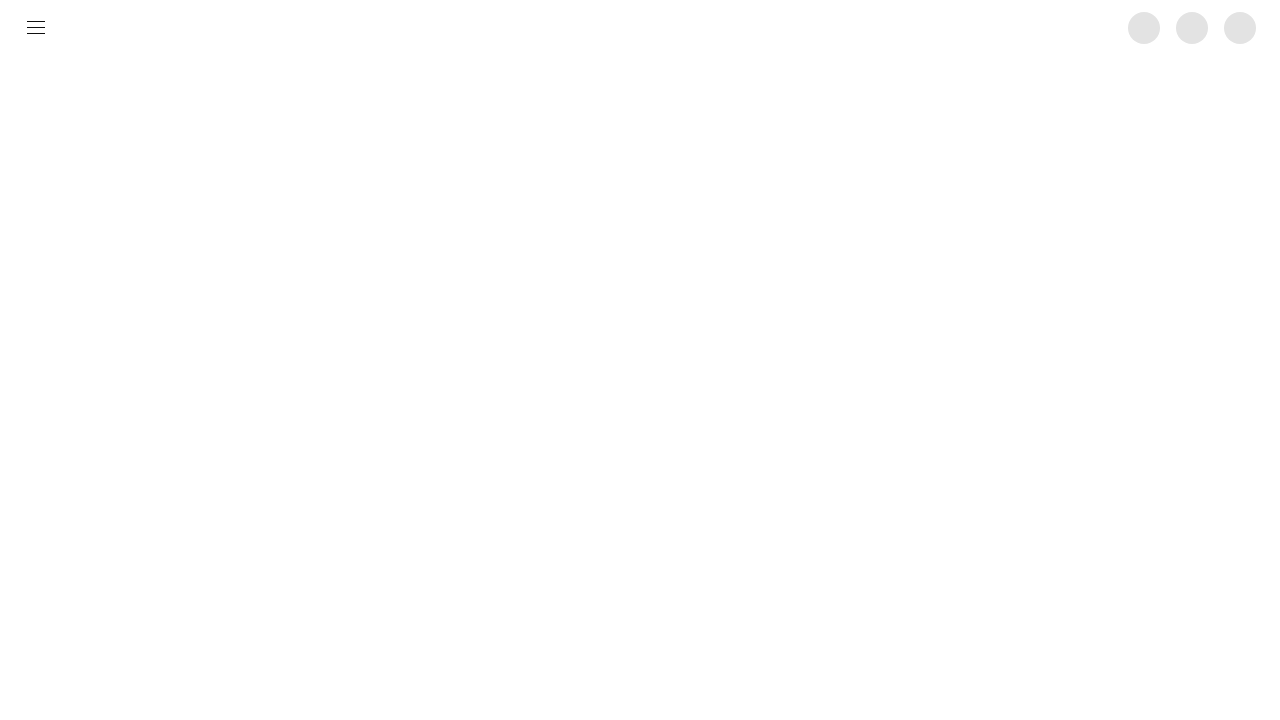

Navigated back to previous page
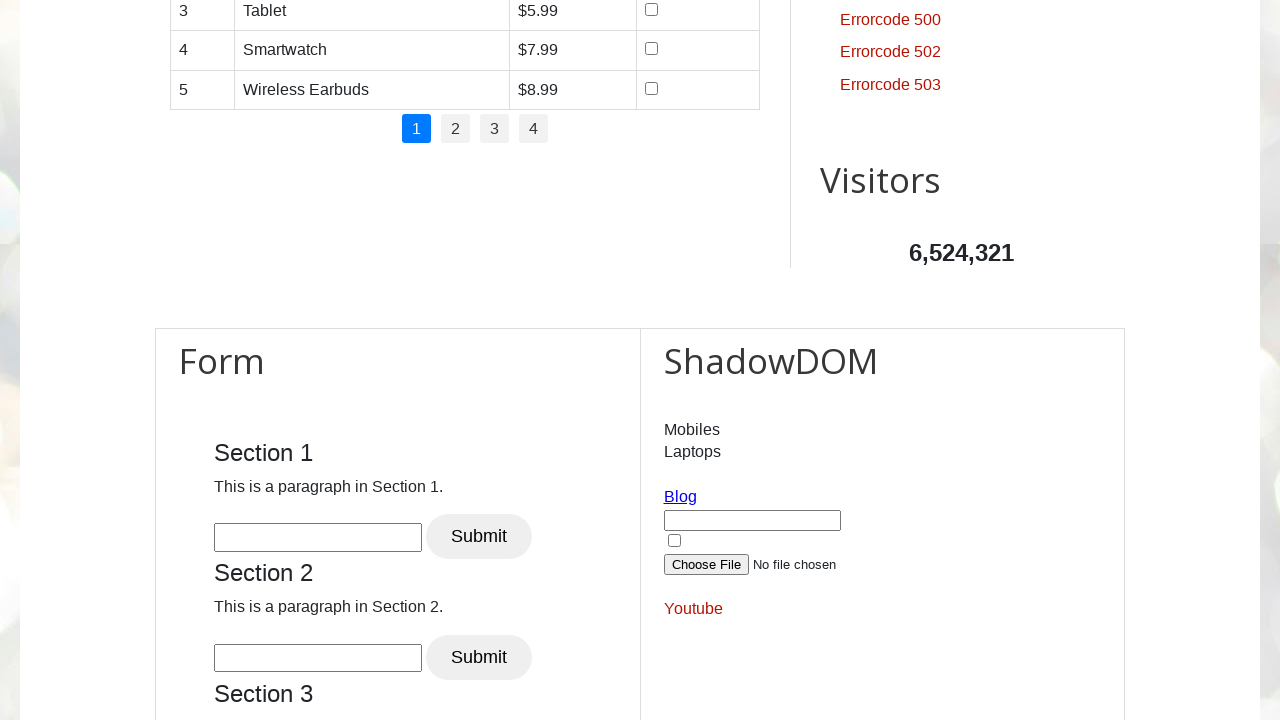

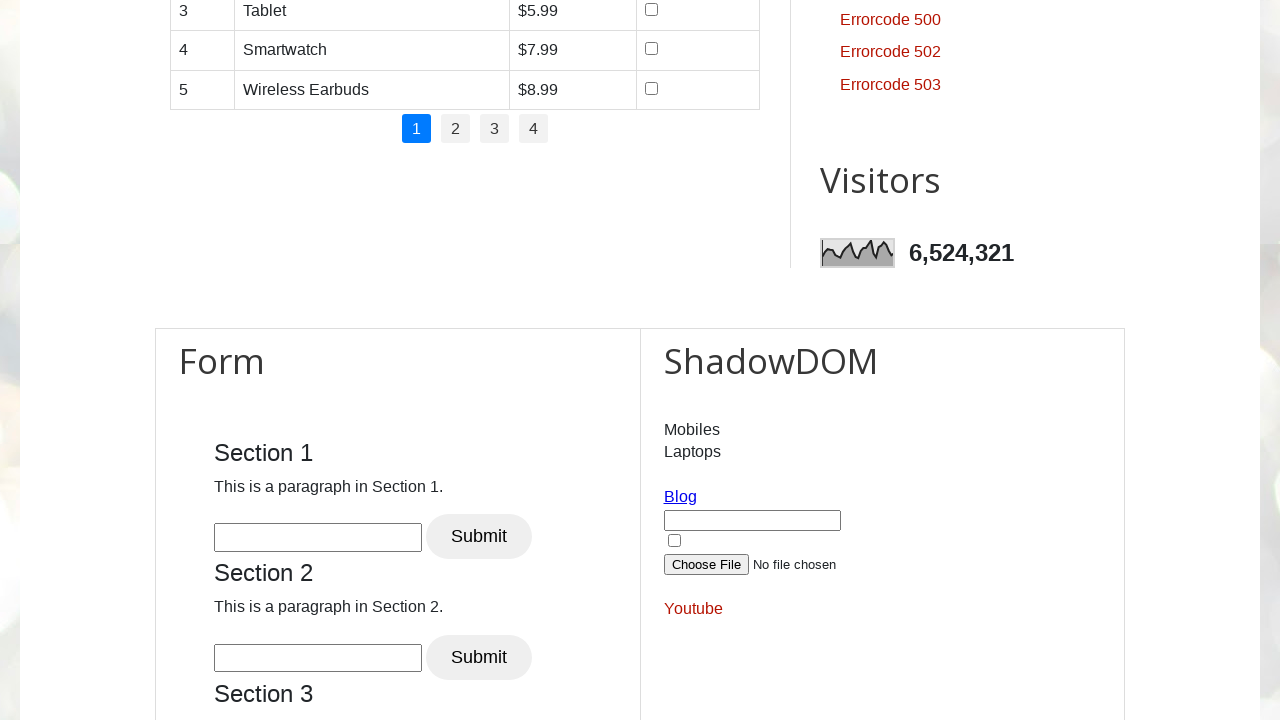